Tests a simple form by filling in first name, last name, city, and country fields, then submitting the form by clicking the submit button.

Starting URL: http://suninjuly.github.io/simple_form_find_task.html

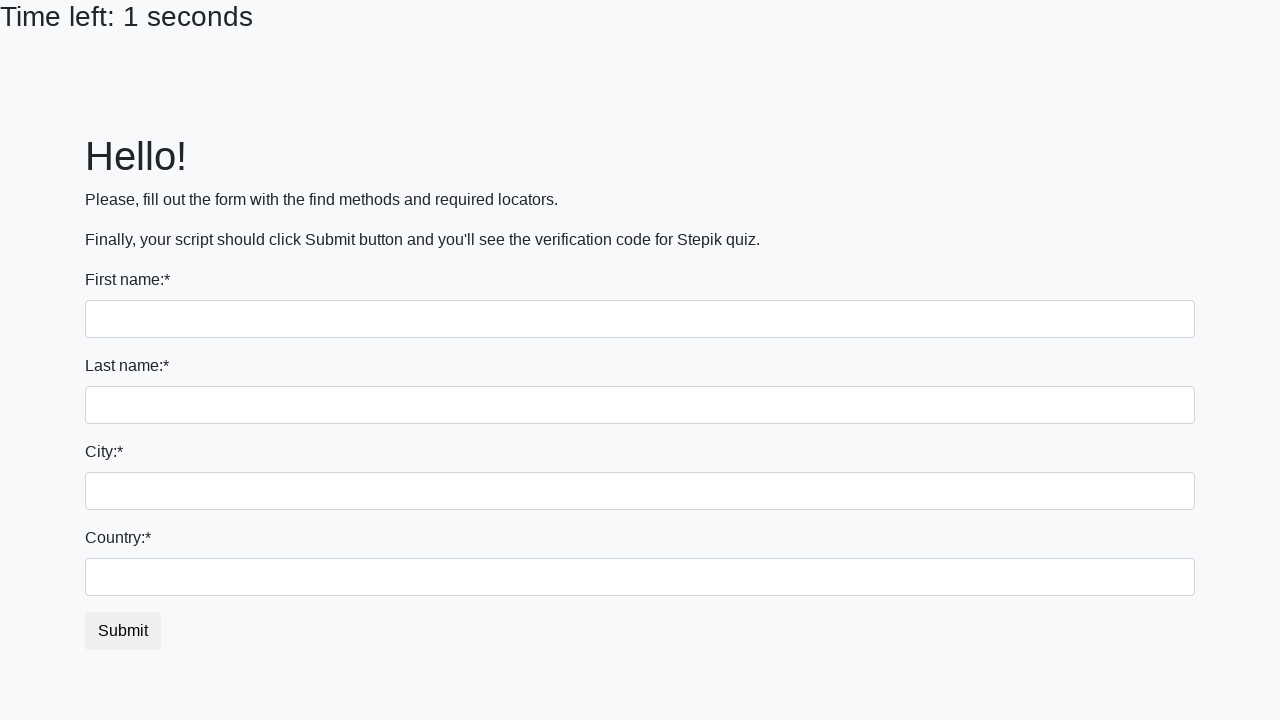

Filled first name field with 'Ivan' on input
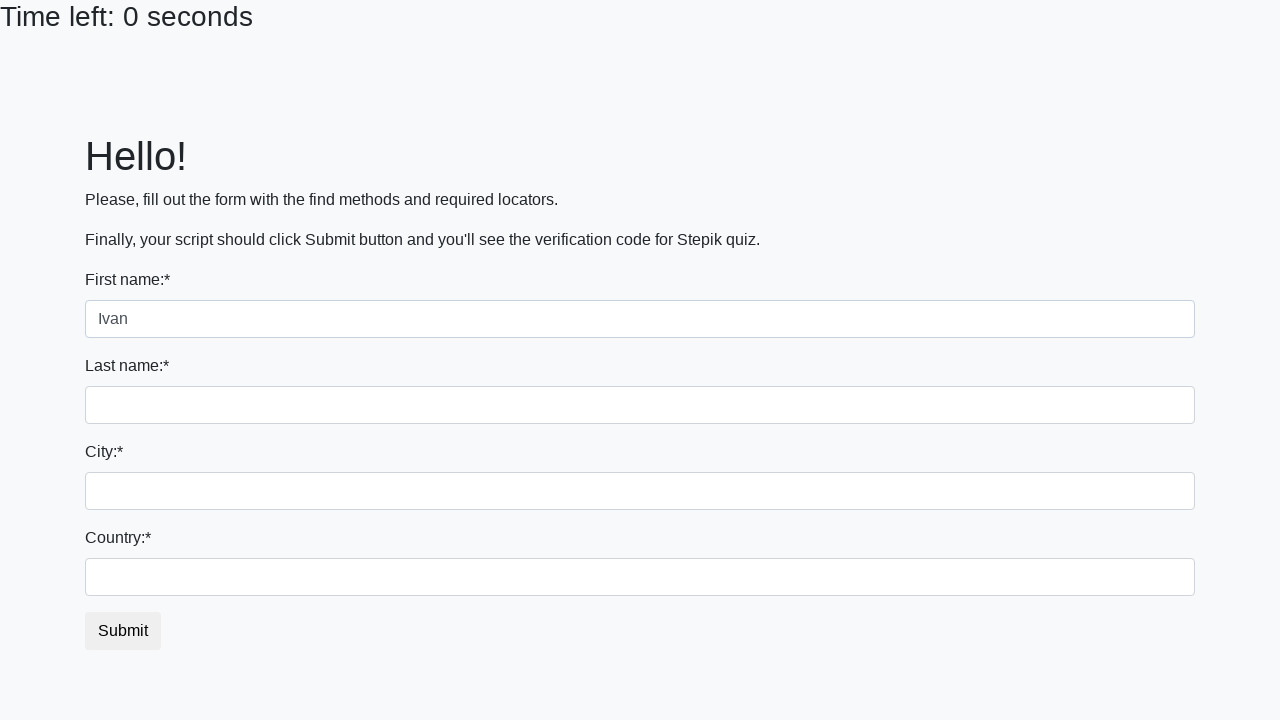

Filled last name field with 'Petrov' on input[name='last_name']
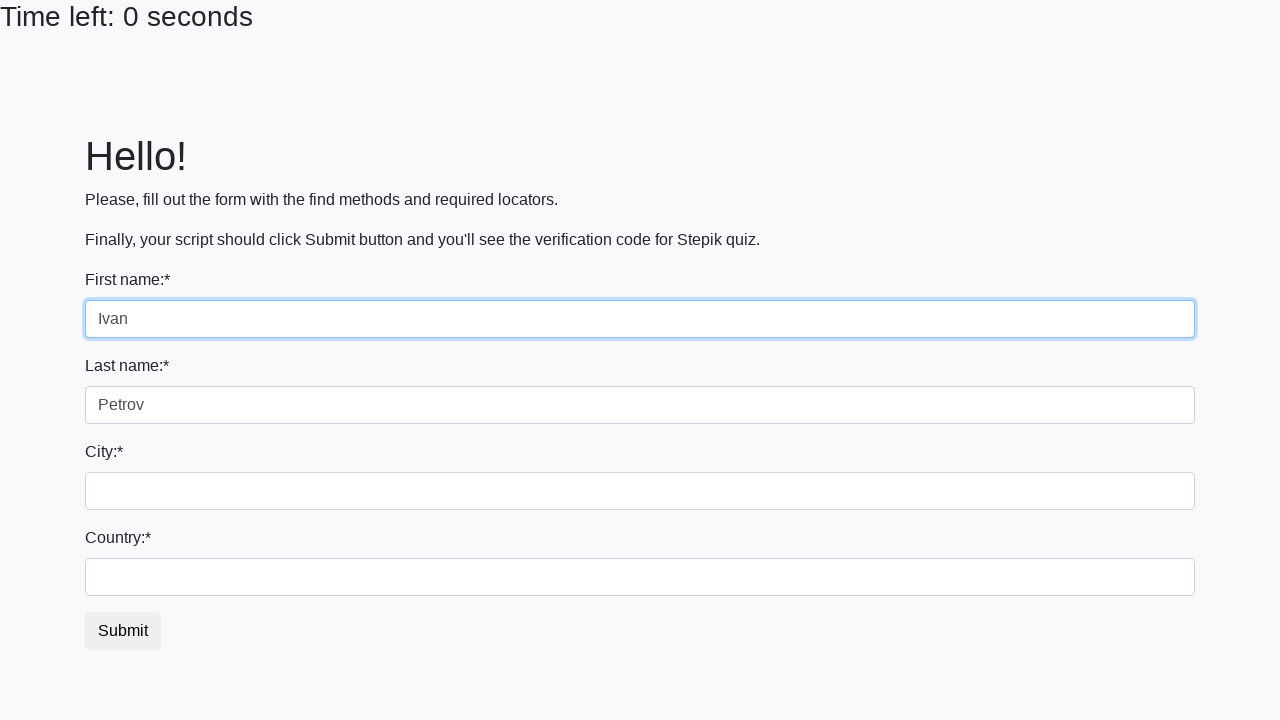

Filled city field with 'Smolensk' on .form-control.city
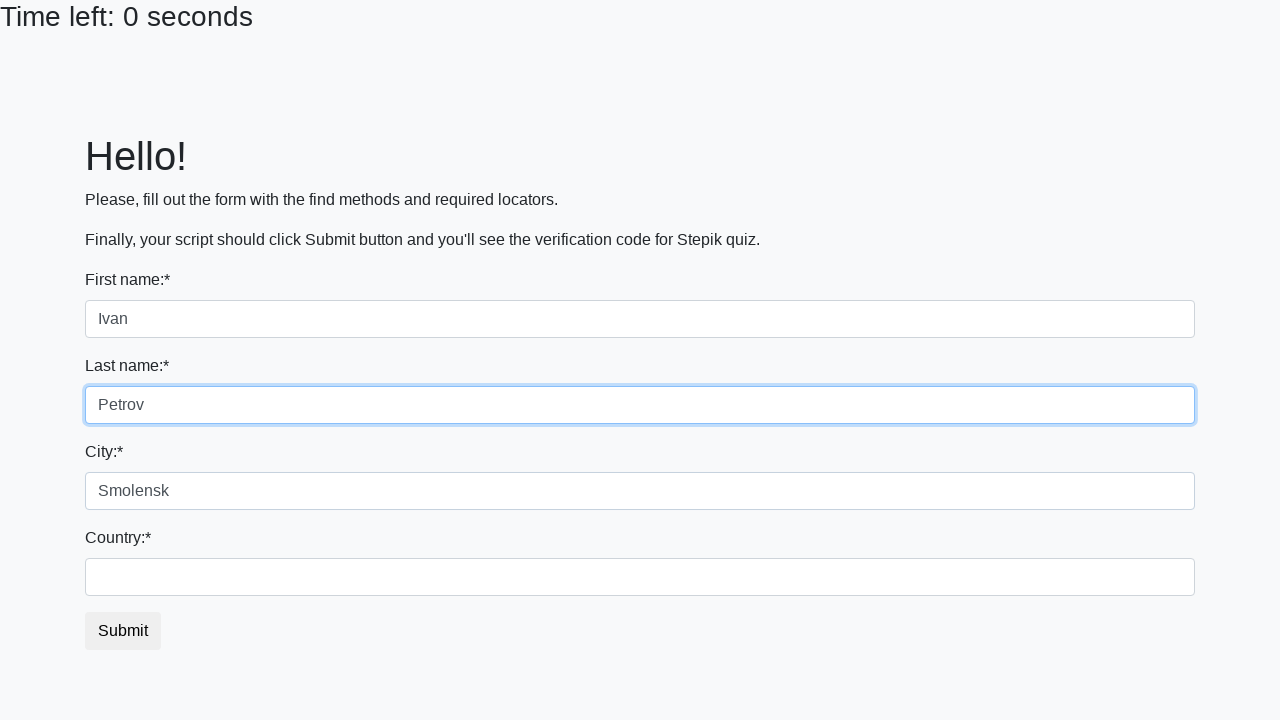

Filled country field with 'Russia' on #country
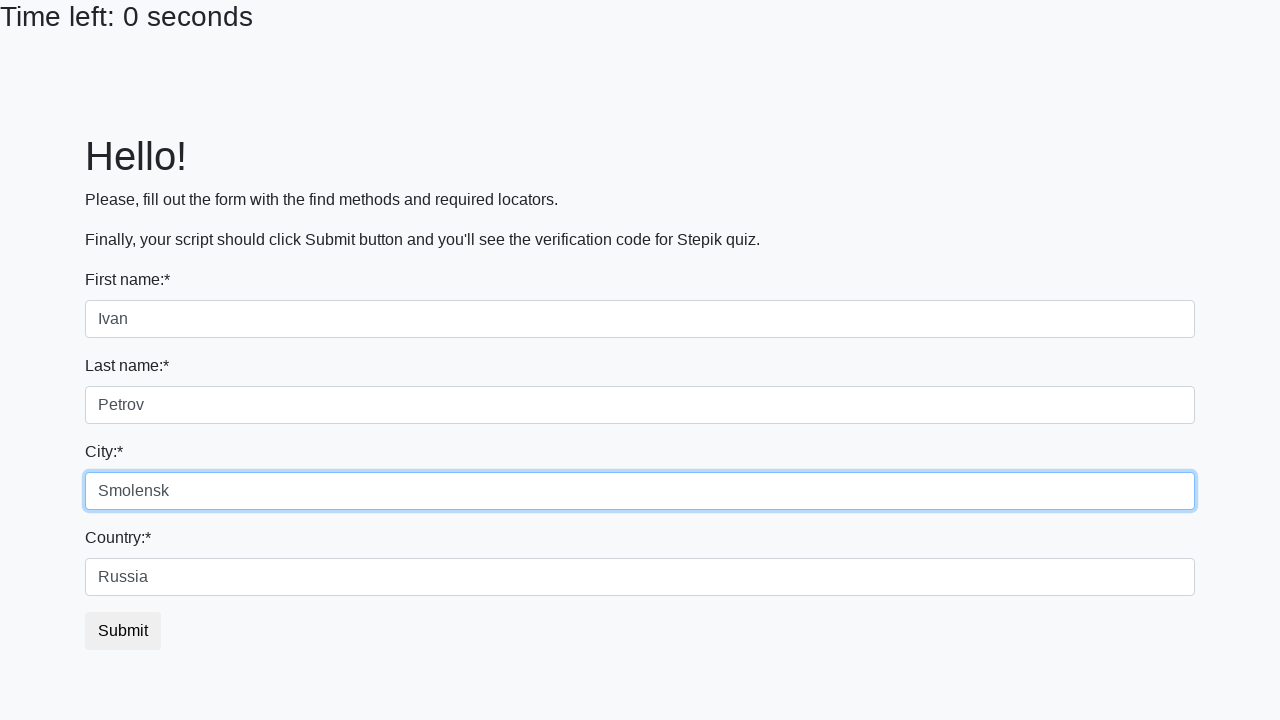

Clicked submit button to submit the form at (123, 631) on button.btn
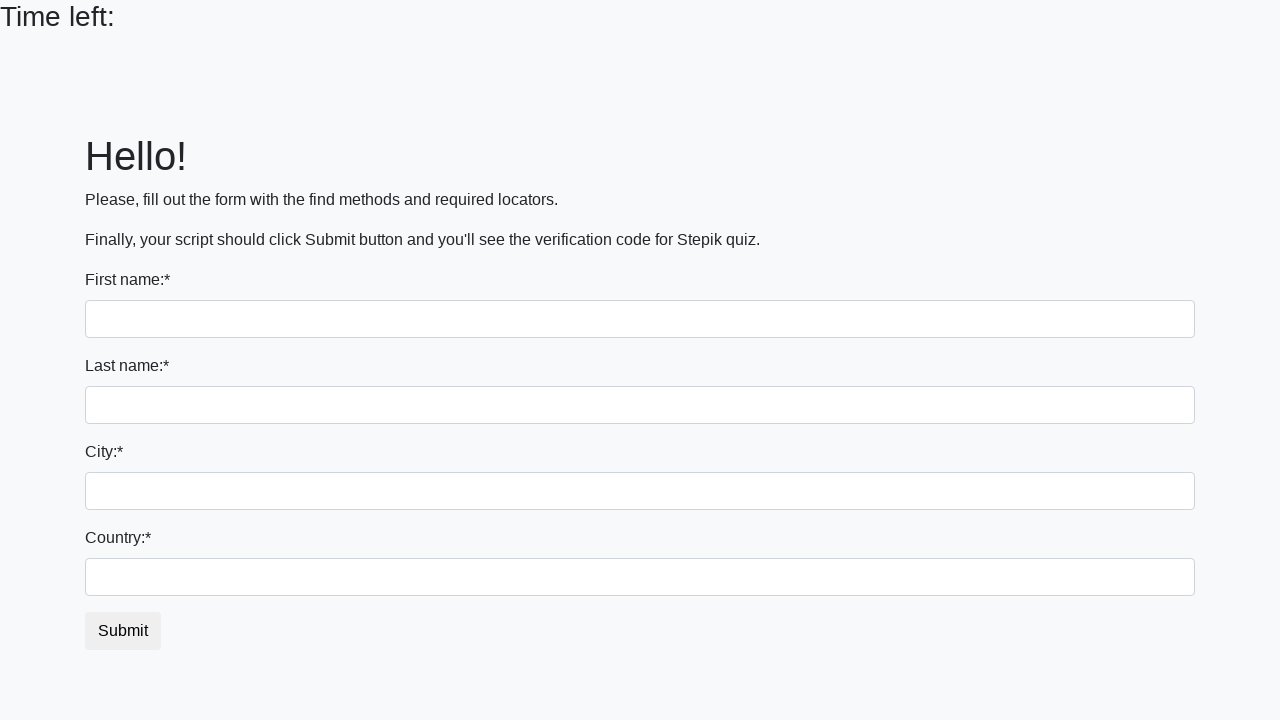

Waited 2 seconds for form submission to complete
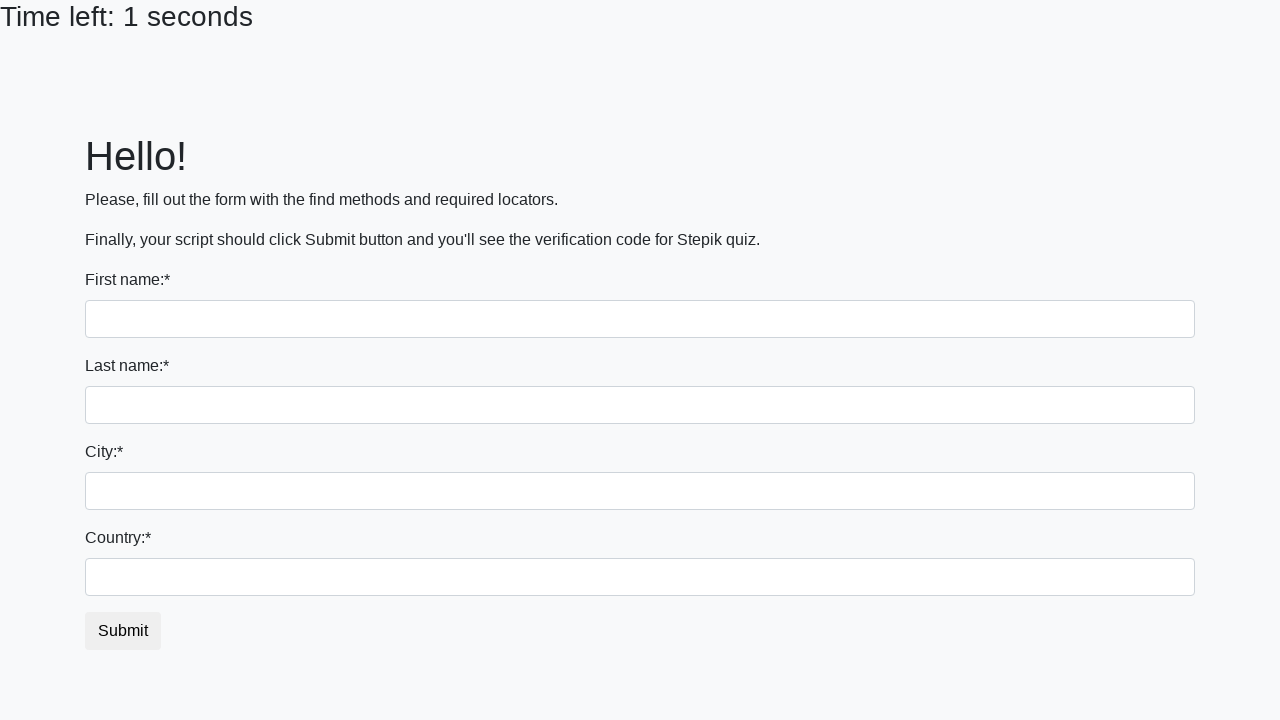

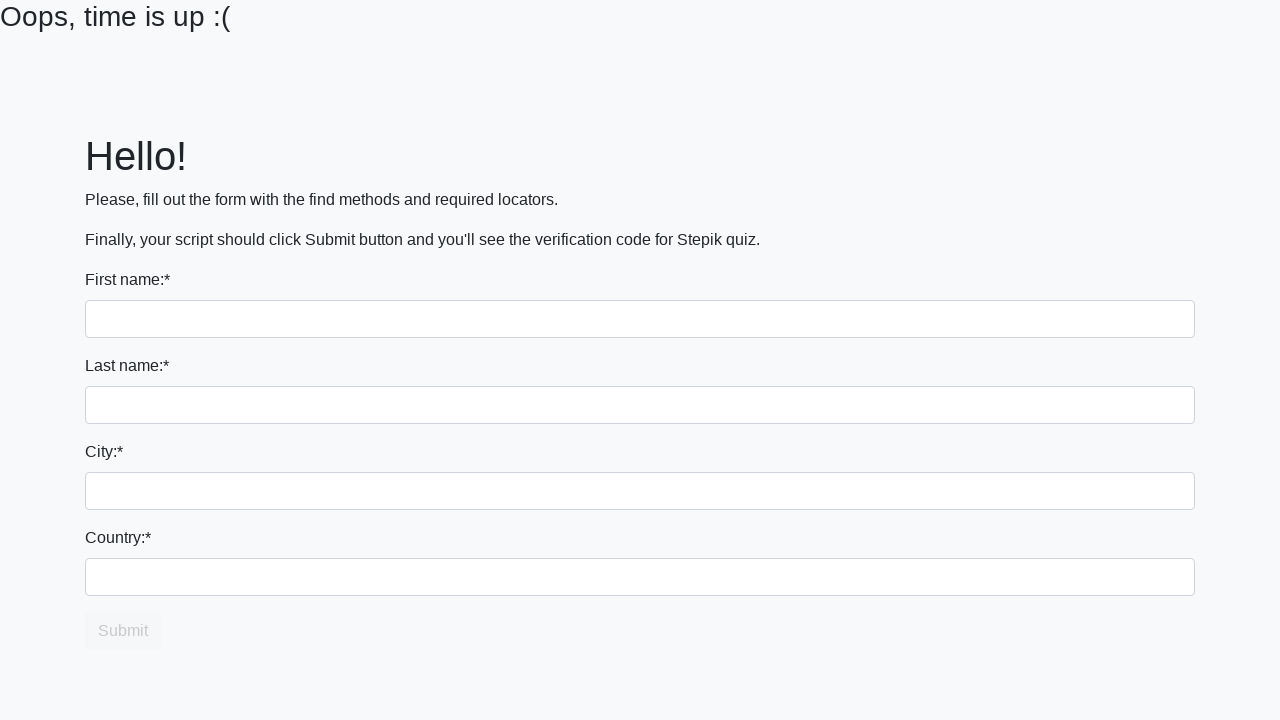